Tests triggering various dialog types (Alert, Confirmation, Prompt) by clicking buttons

Starting URL: https://zimaev.github.io/dialog/

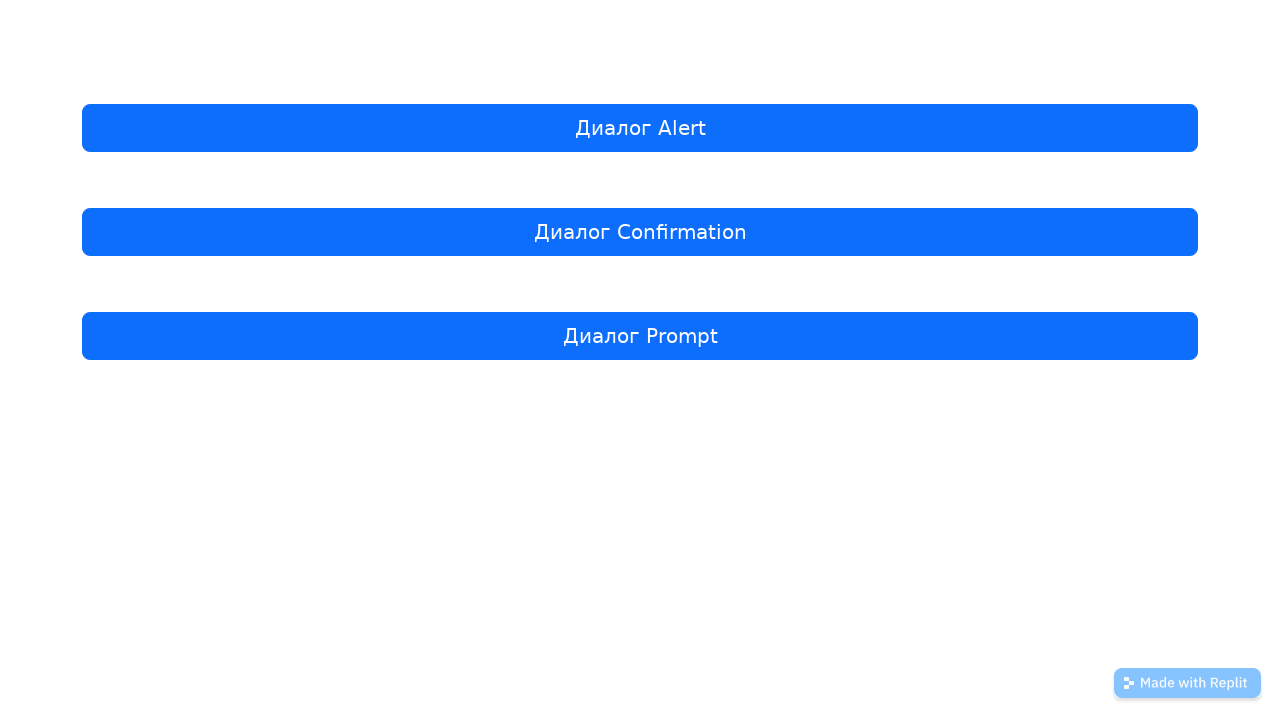

Clicked button to trigger Alert dialog at (640, 128) on internal:text="\u0414\u0438\u0430\u043b\u043e\u0433 Alert"i
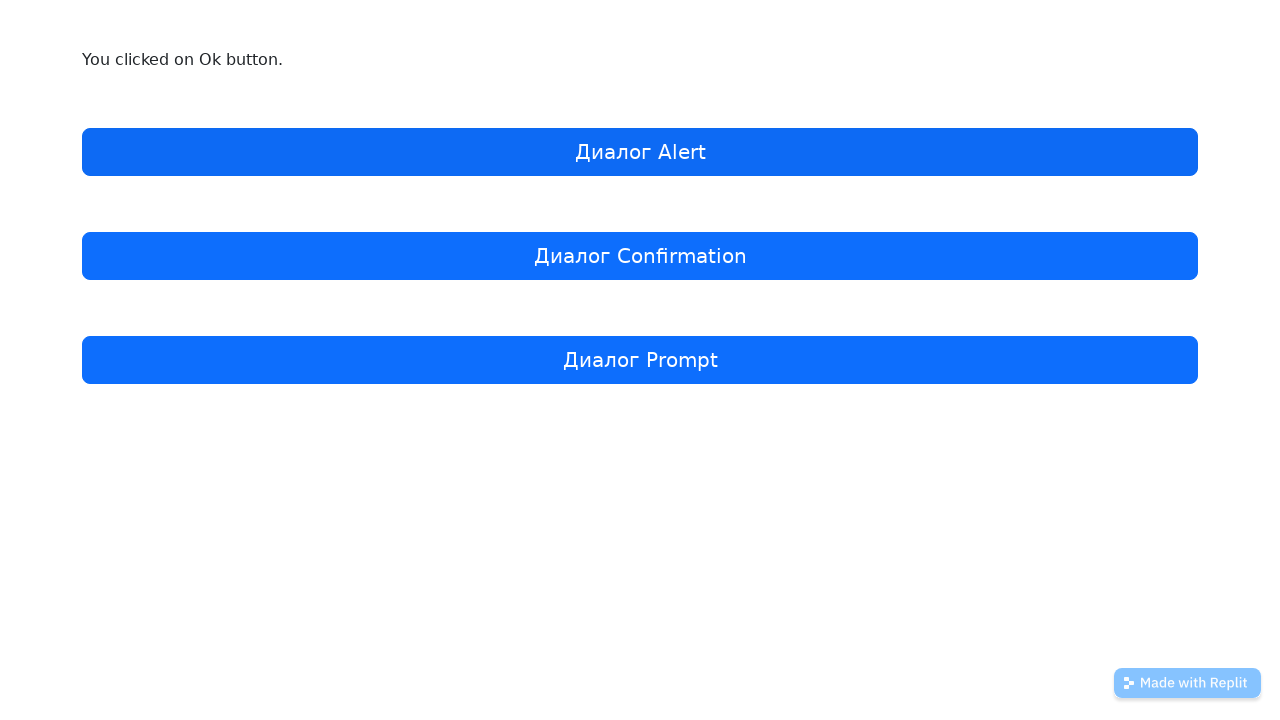

Clicked button to trigger Confirmation dialog at (640, 256) on internal:text="\u0414\u0438\u0430\u043b\u043e\u0433 Confirmation"i
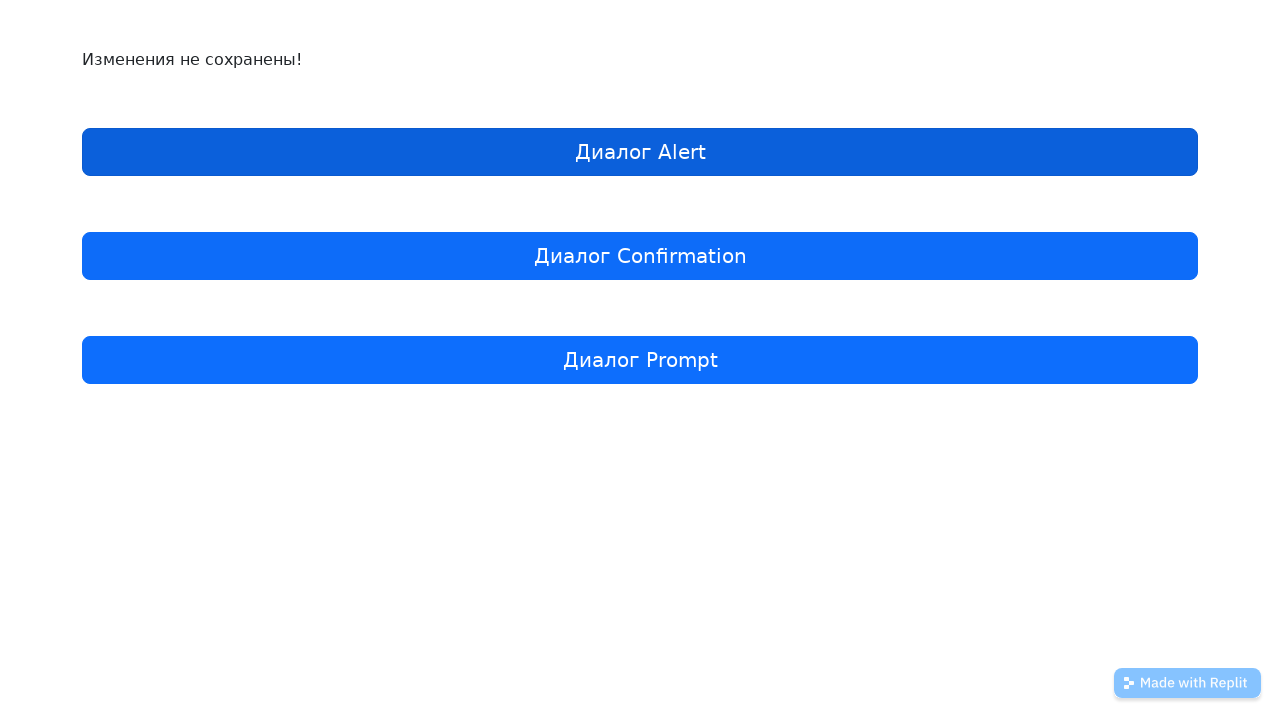

Clicked button to trigger Prompt dialog at (640, 360) on internal:text="\u0414\u0438\u0430\u043b\u043e\u0433 Prompt"i
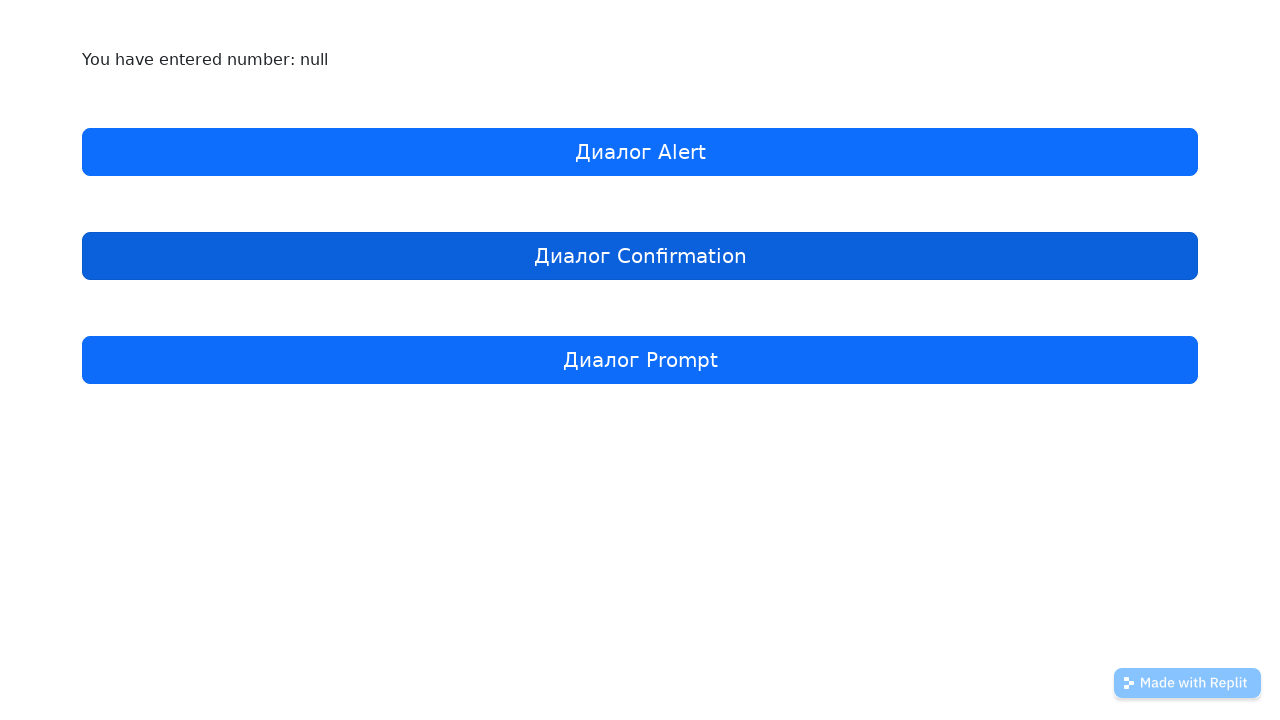

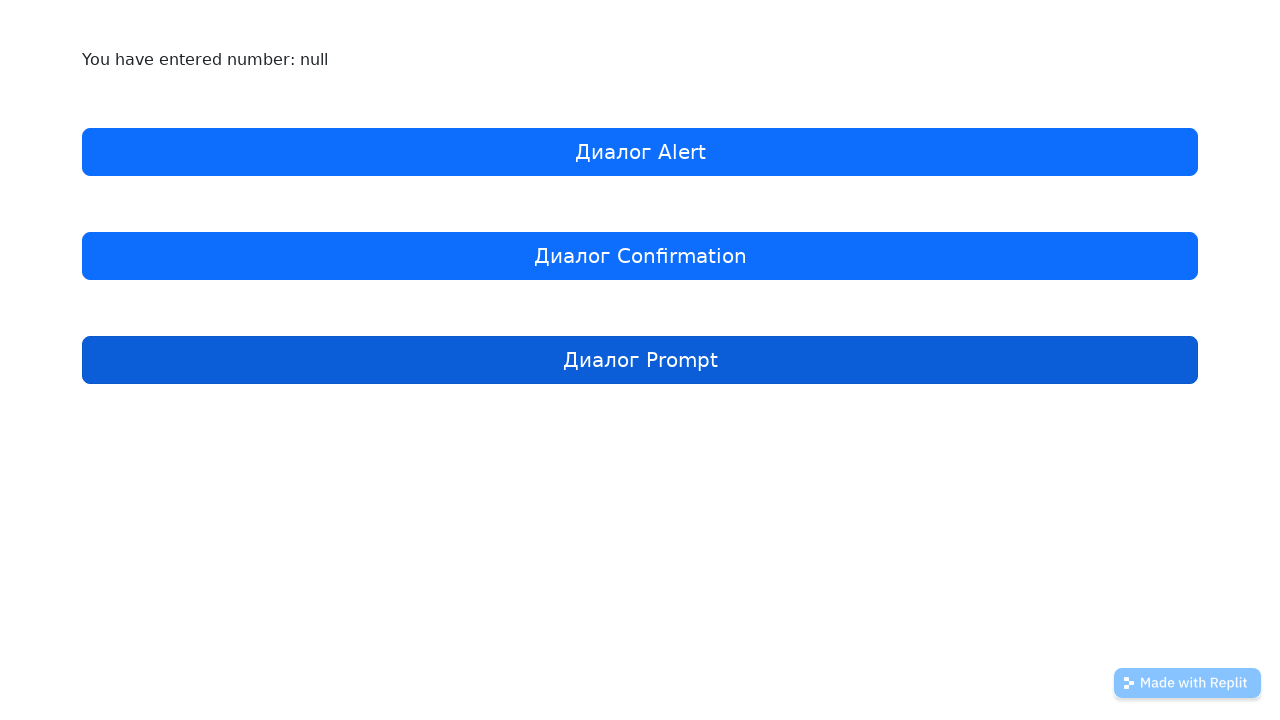